Tests the Challenging DOM page by clicking three buttons multiple times and verifying the button text changes after each click, then verifies the table is present and contains data.

Starting URL: https://the-internet.herokuapp.com/challenging_dom

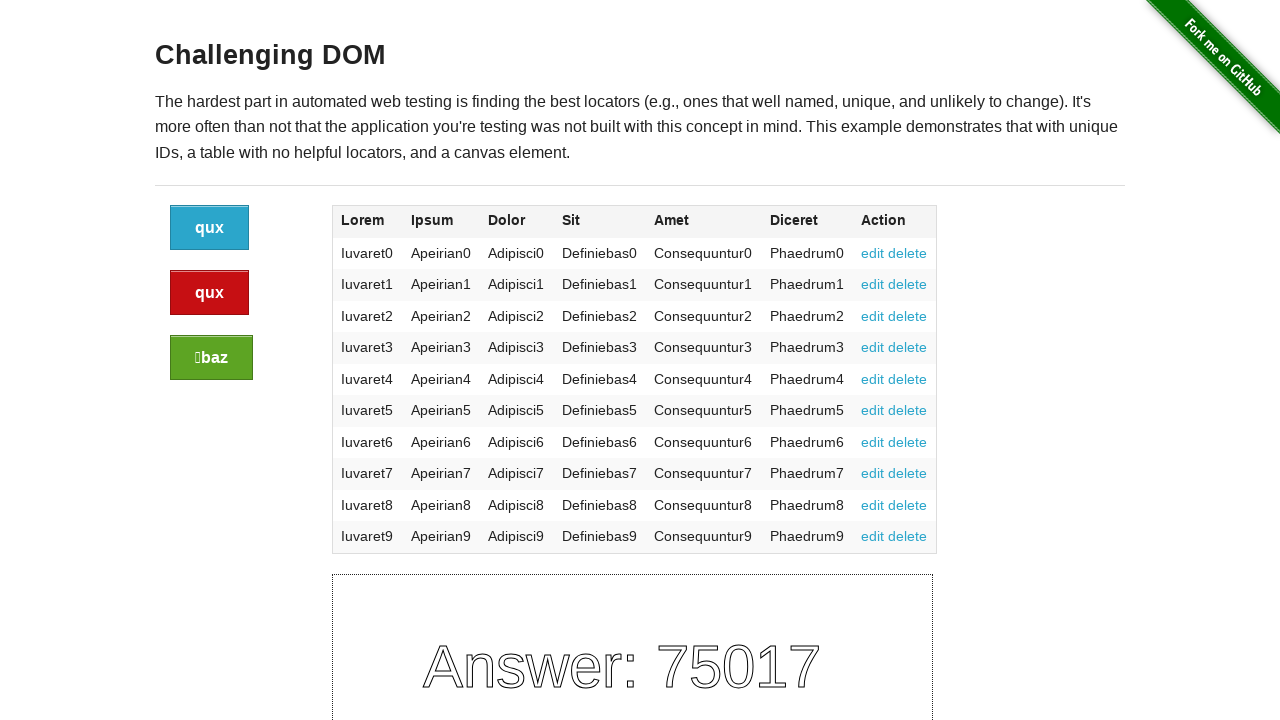

Clicked button at xpath=//div[@class='large-2 columns']/a[1] at (210, 228) on xpath=//div[@class='large-2 columns']/a[1]
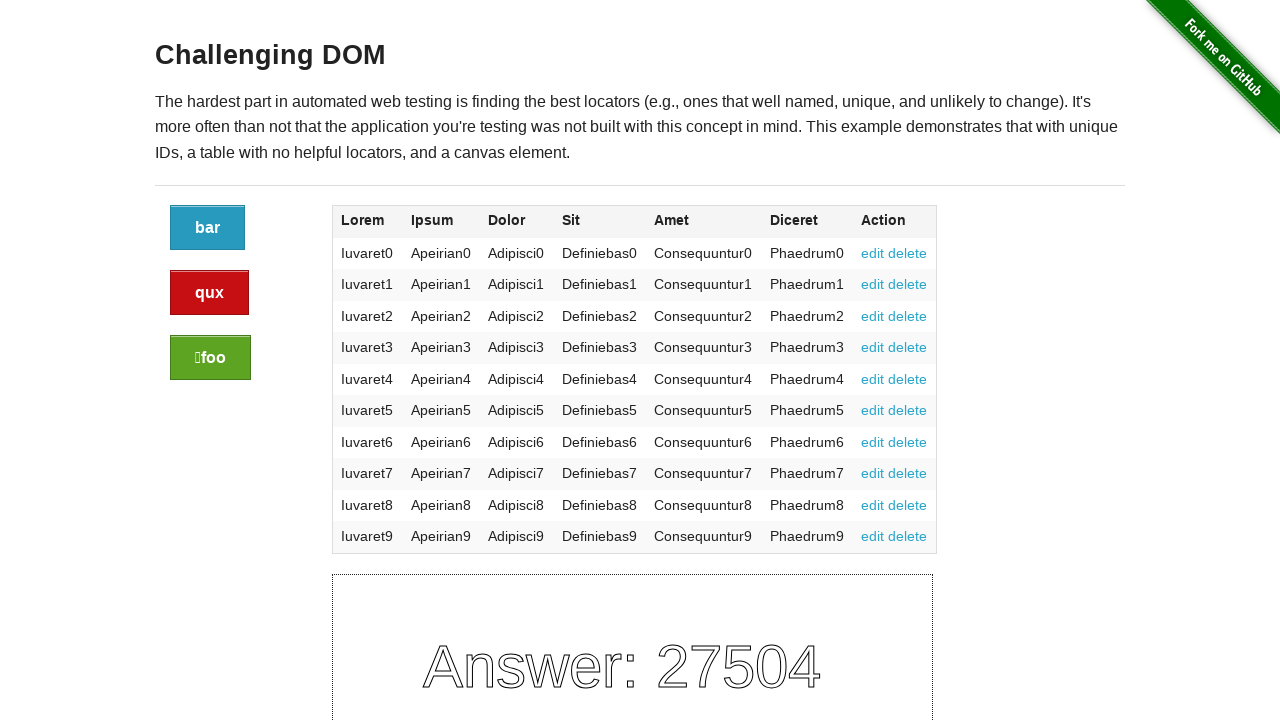

Verified button text changed from 'qux' to 'bar'
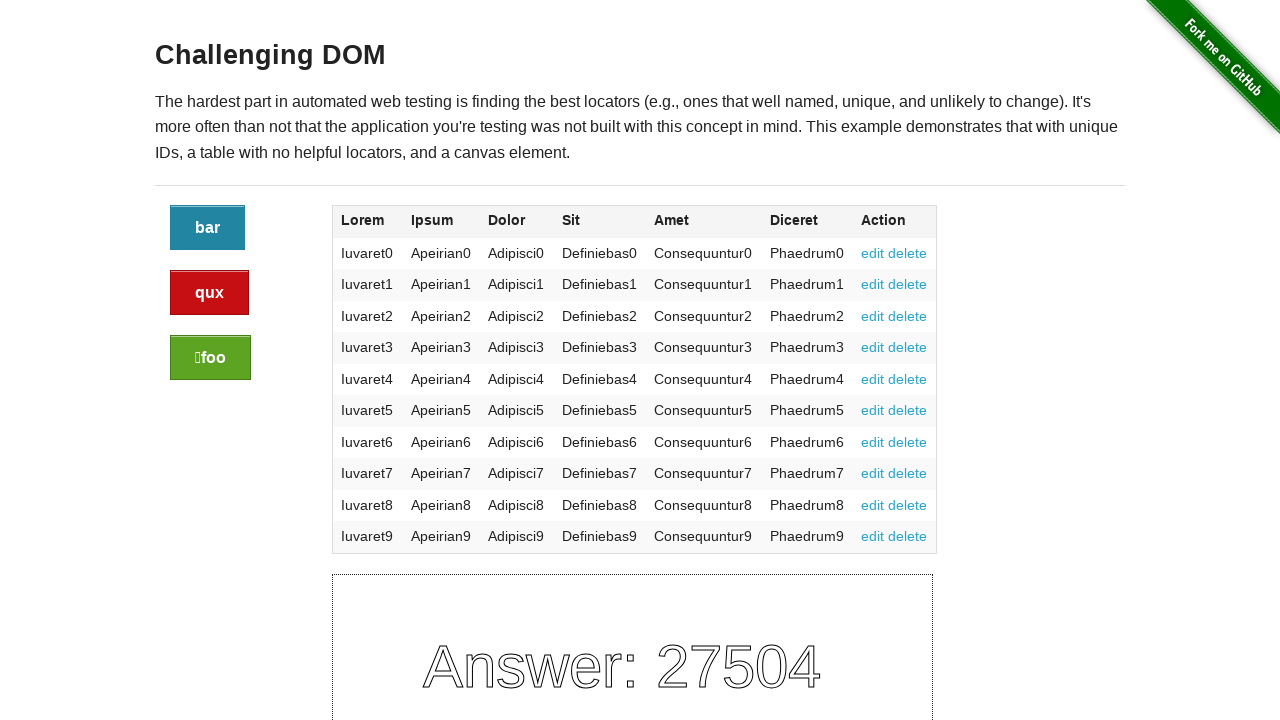

Assertion passed: button text changed after click
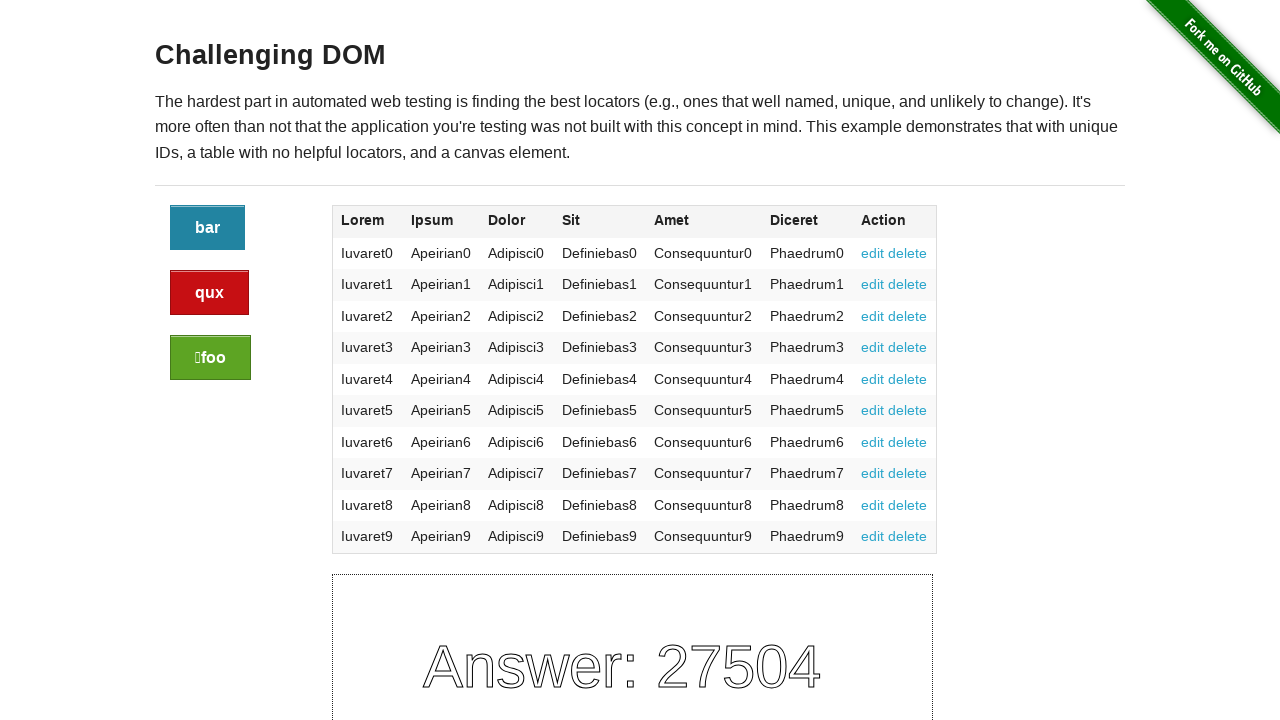

Waited 1000ms after testing first button
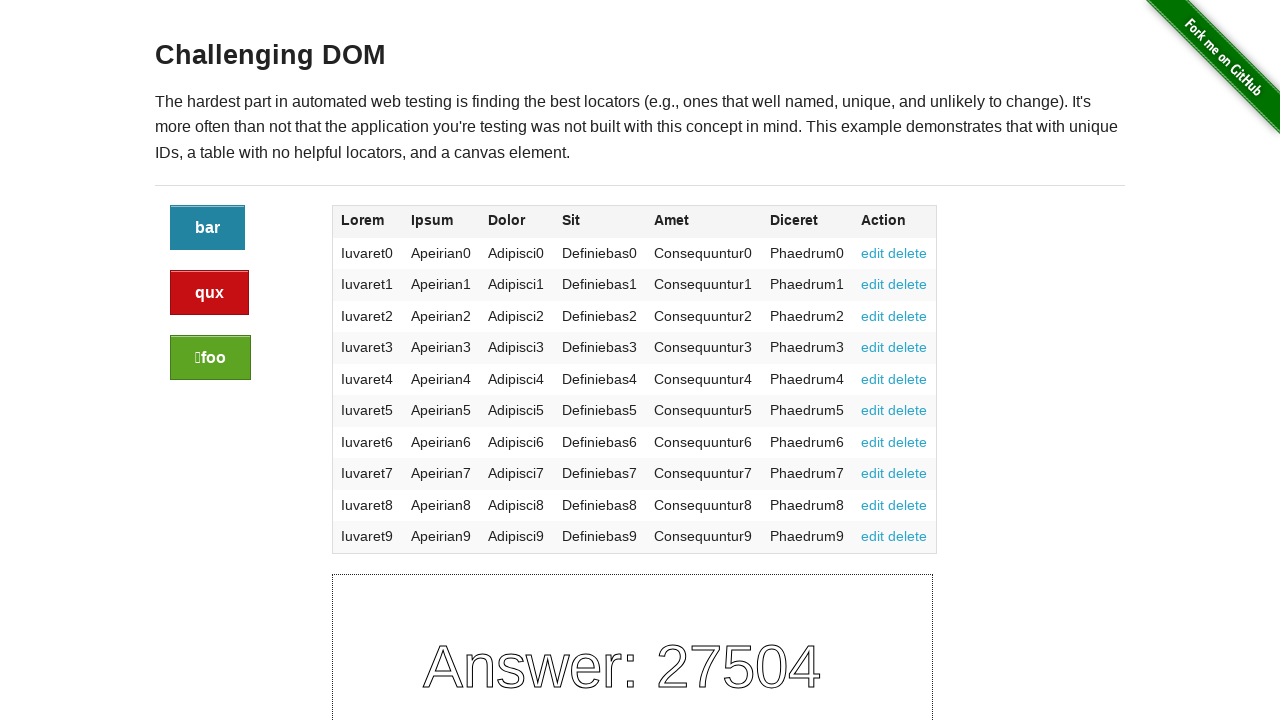

Clicked button at xpath=//div[@class='large-2 columns']/a[2] at (210, 293) on xpath=//div[@class='large-2 columns']/a[2]
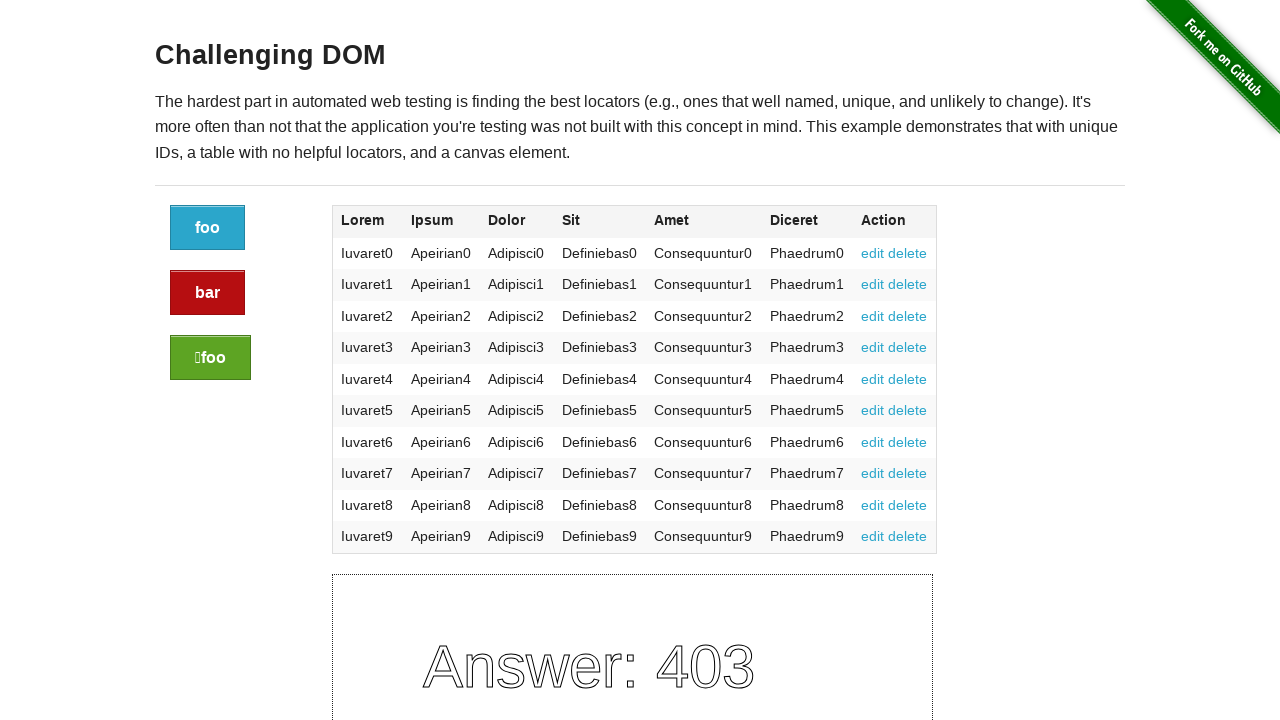

Verified button text changed from 'qux' to 'bar'
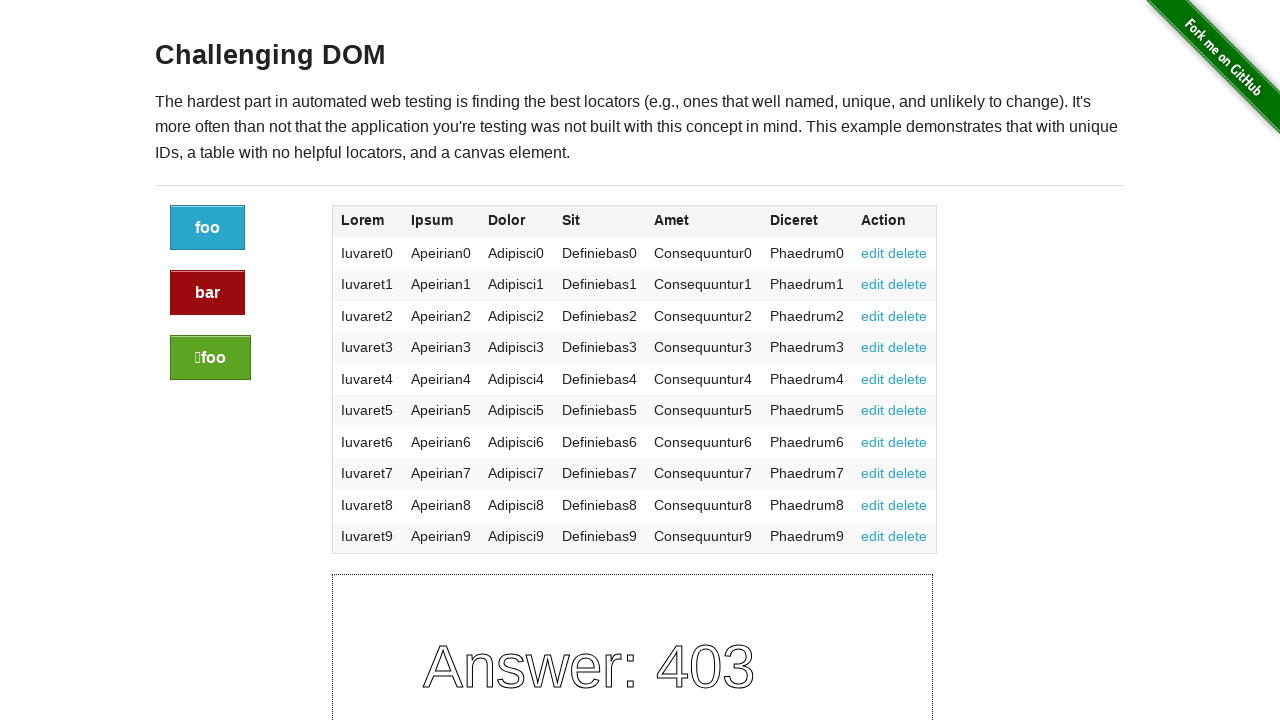

Assertion passed: button text changed after click
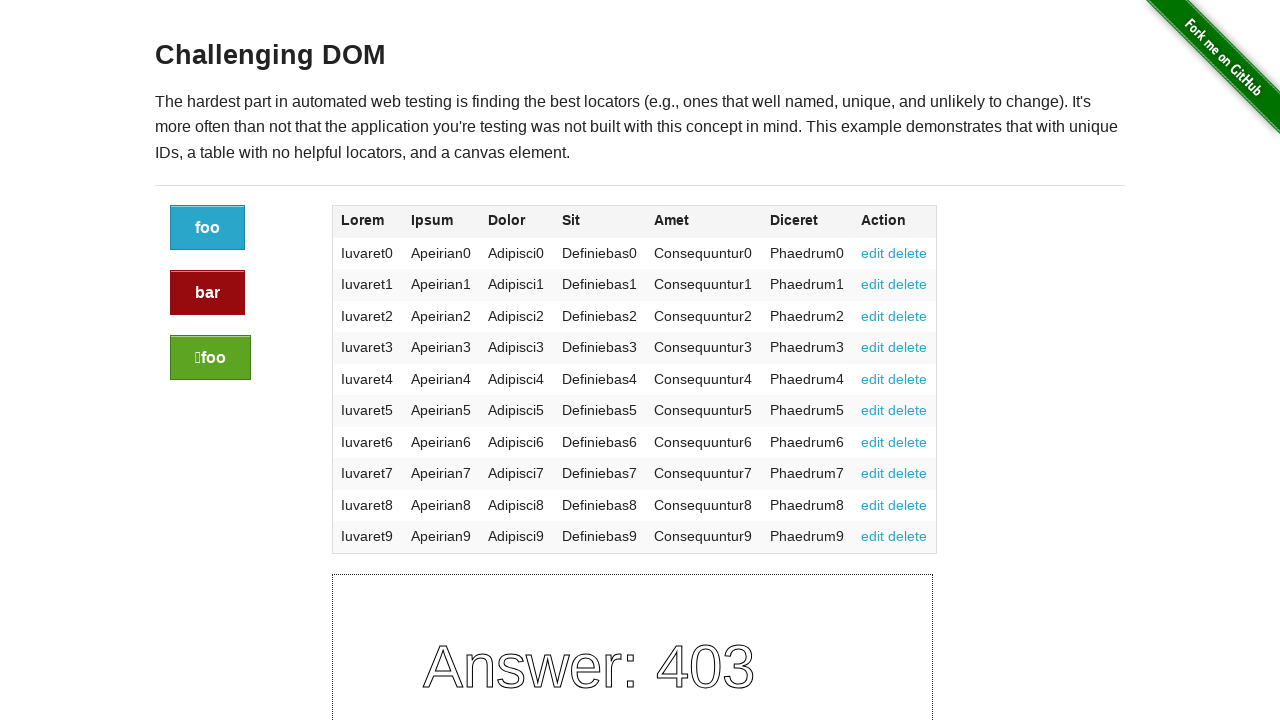

Waited 1000ms after testing second button
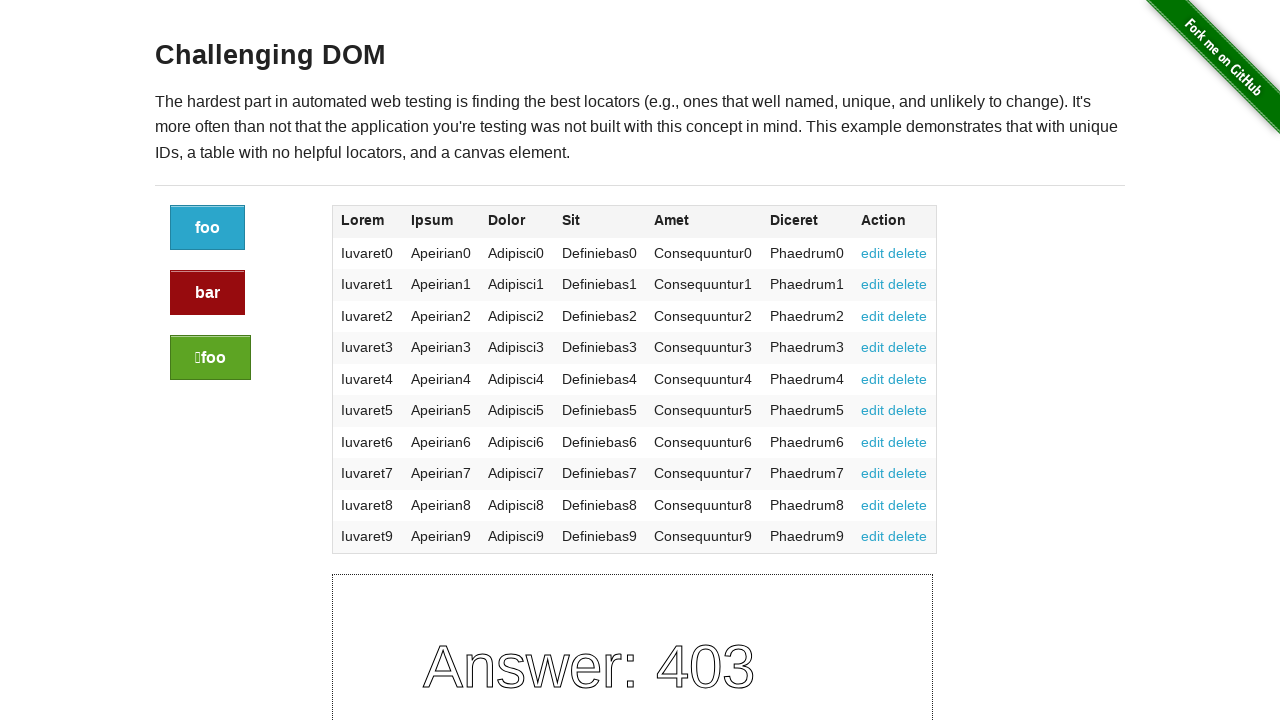

Clicked button at xpath=//div[@class='large-2 columns']/a[3] at (210, 358) on xpath=//div[@class='large-2 columns']/a[3]
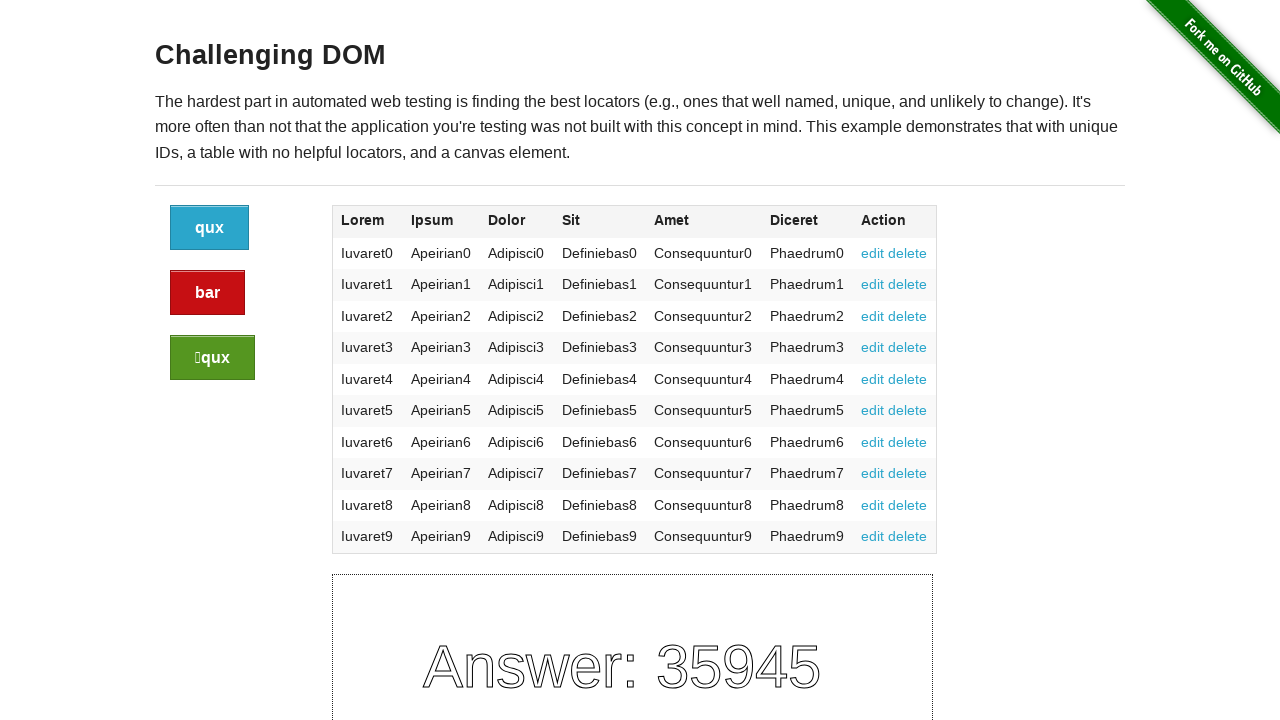

Verified button text changed from 'foo' to 'qux'
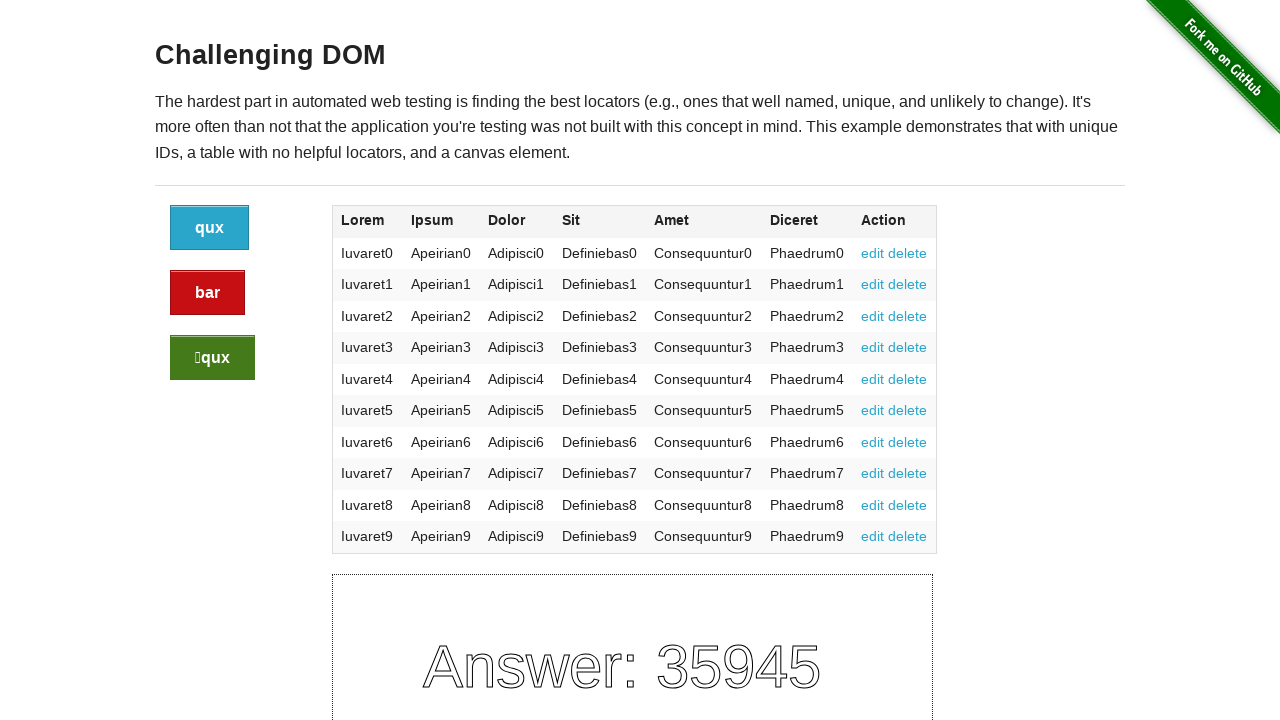

Assertion passed: button text changed after click
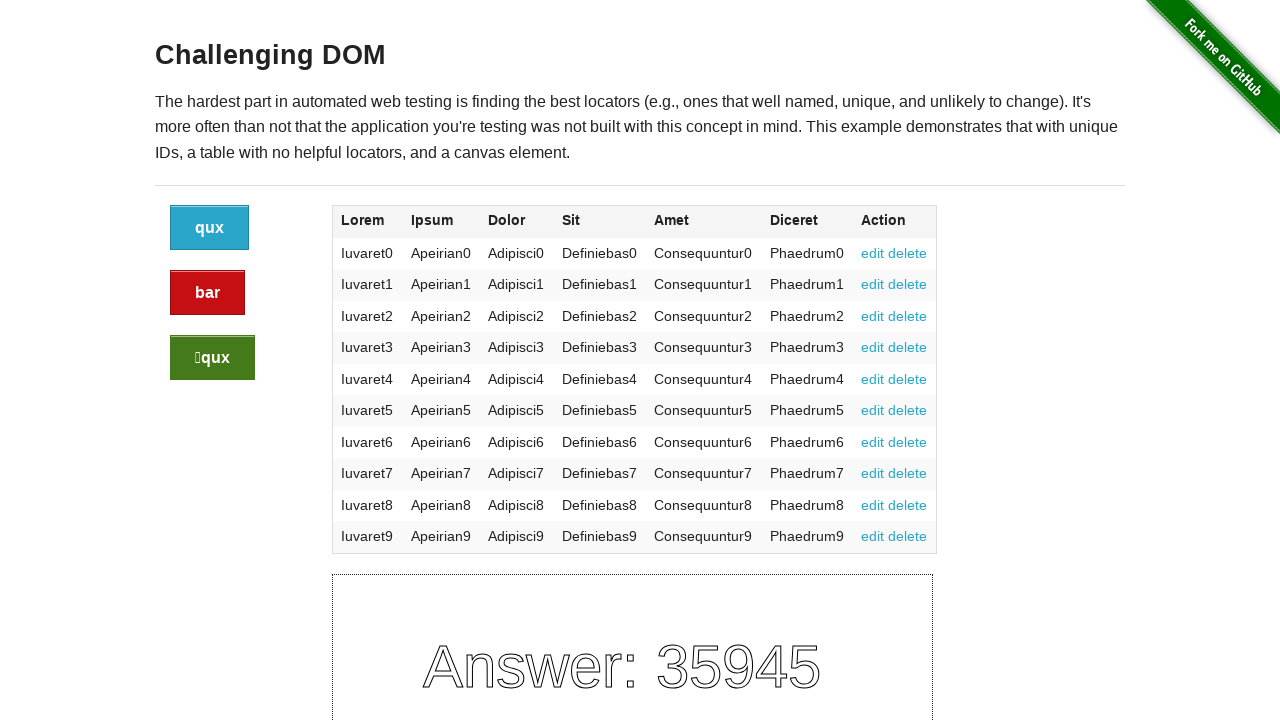

Waited 1000ms after testing third button
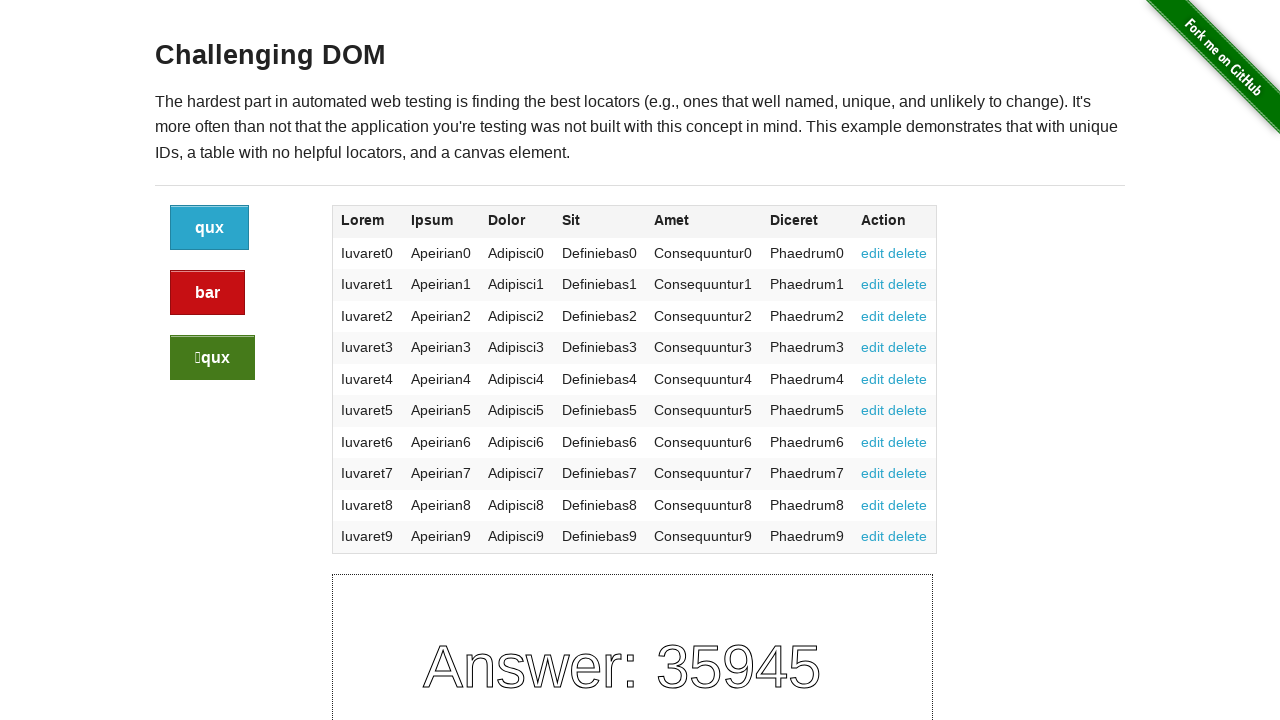

Table element is present and loaded
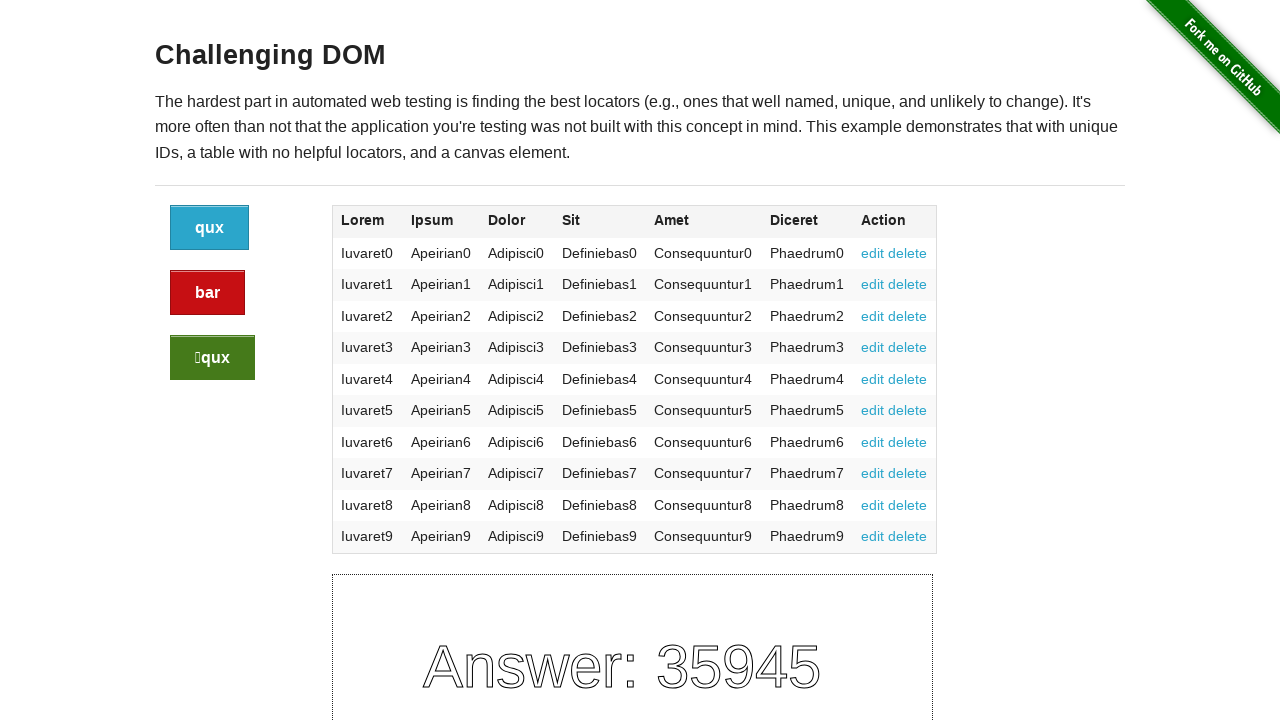

Verified table has 10 cells in the 4th column
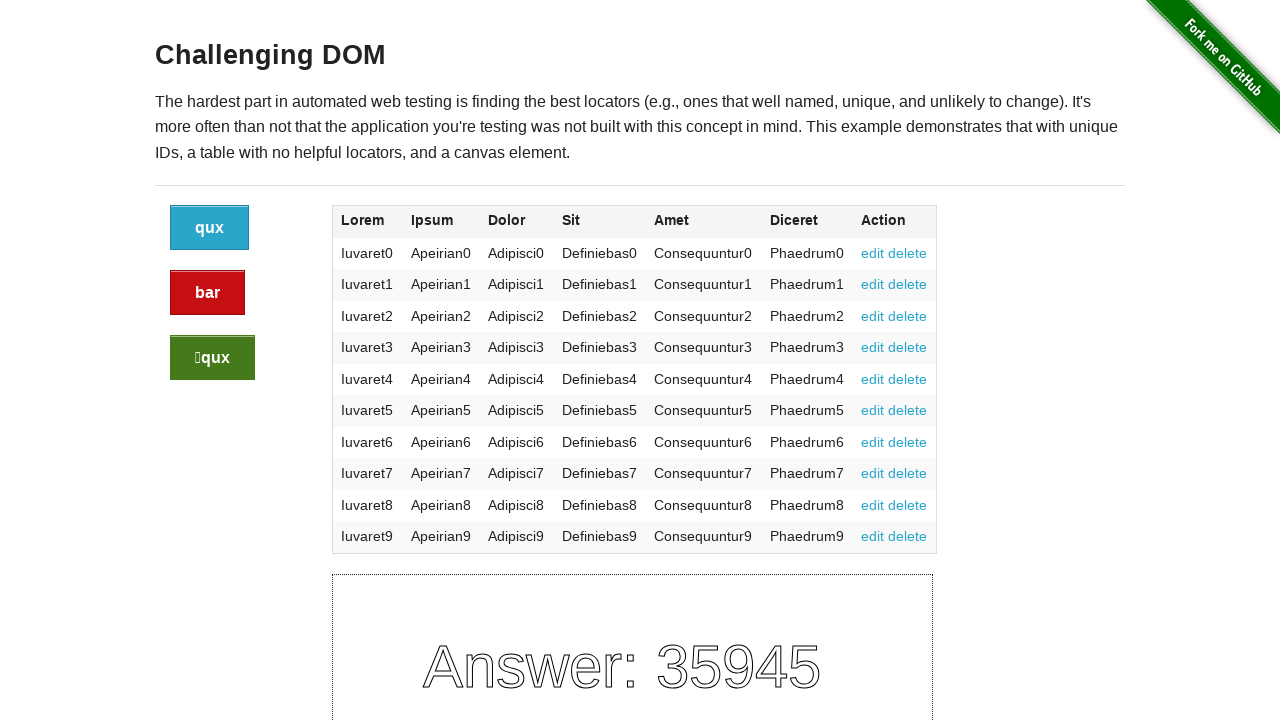

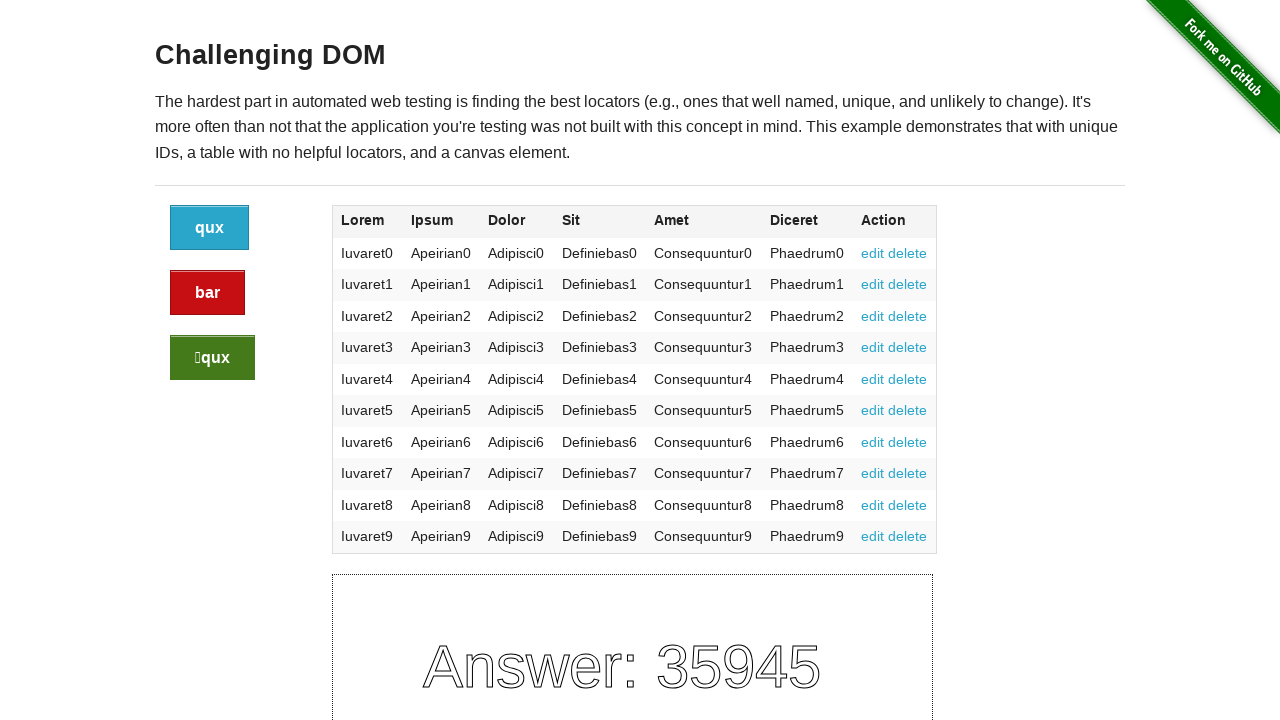